Navigates to an email generator service and extracts a generated email address from the page

Starting URL: https://generator.email/inbox1/

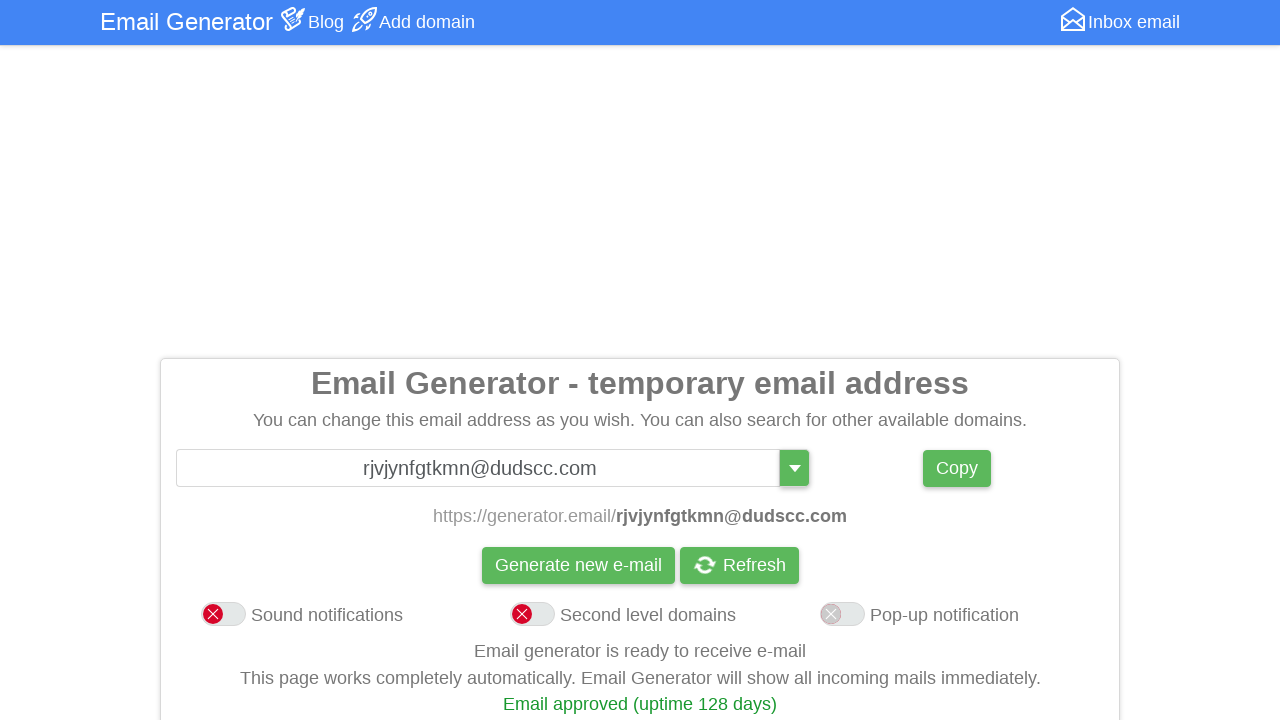

Navigated to email generator service at https://generator.email/inbox1/
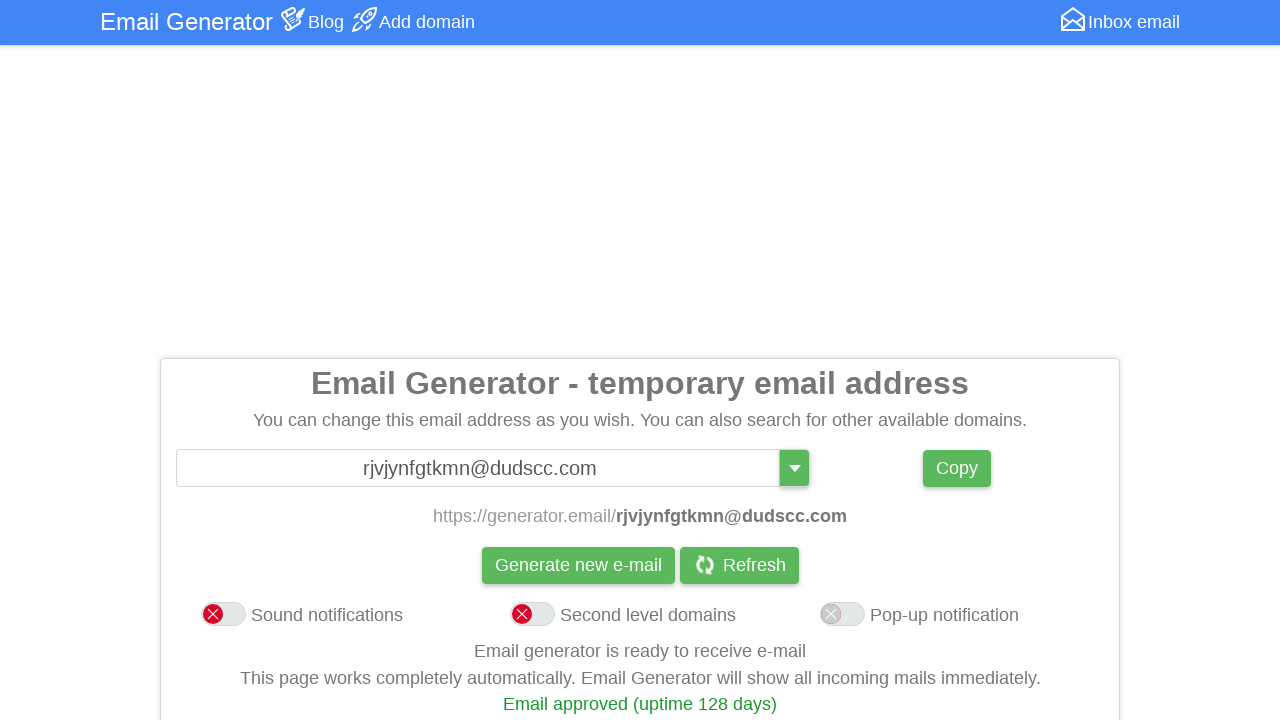

Waited for email element to be present
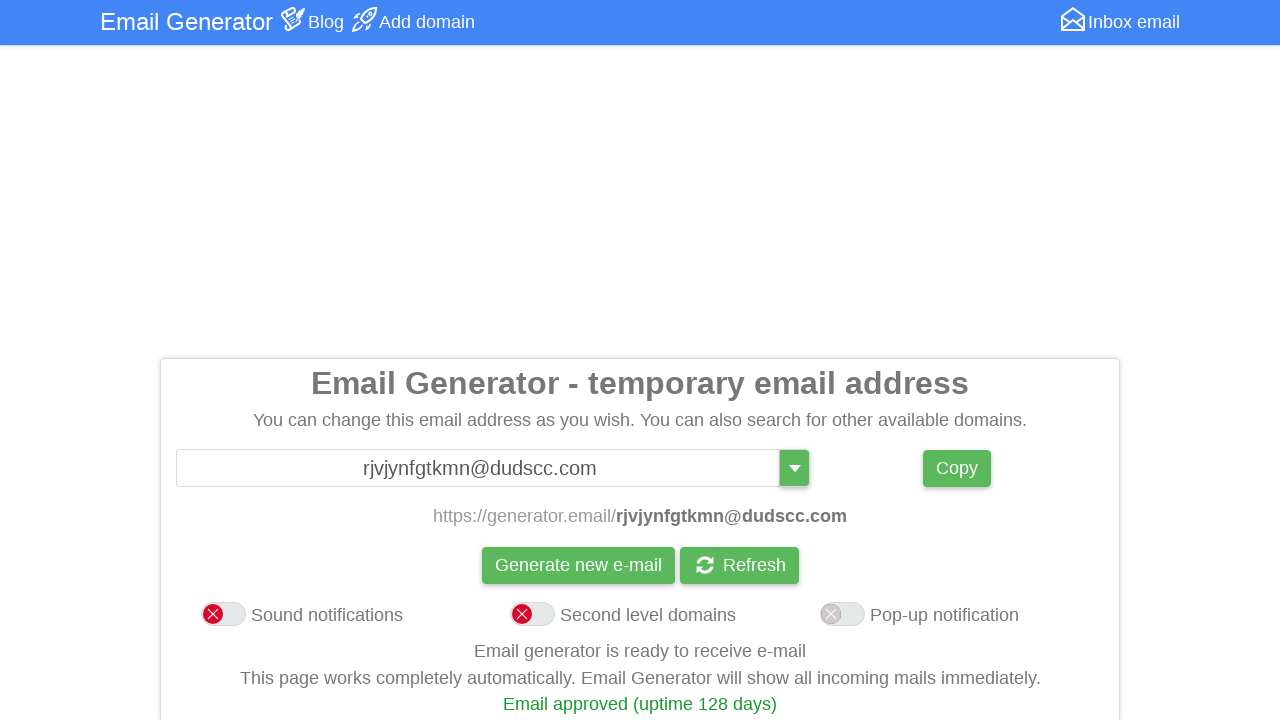

Extracted generated email address: rjvjynfgtkmn@dudscc.com
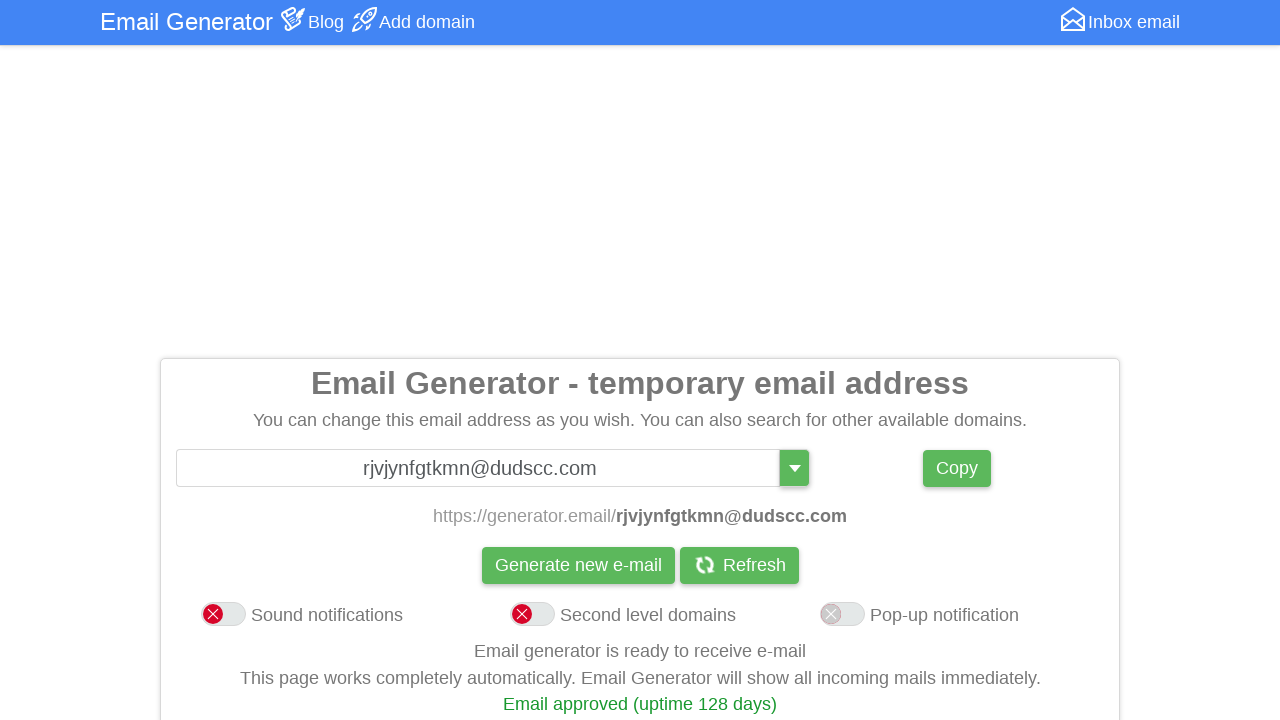

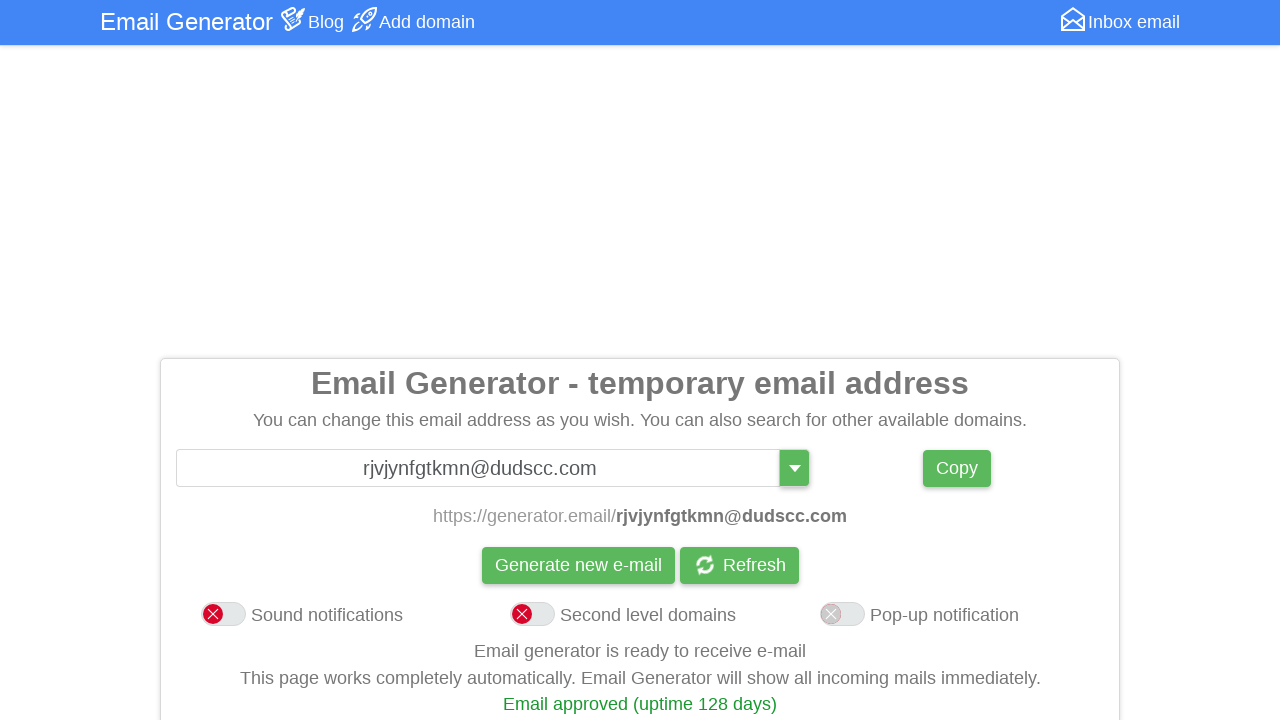